Navigates to ToolsQA website, scrolls down to profile section and then scrolls back up to latest articles

Starting URL: http://toolsqa.com/

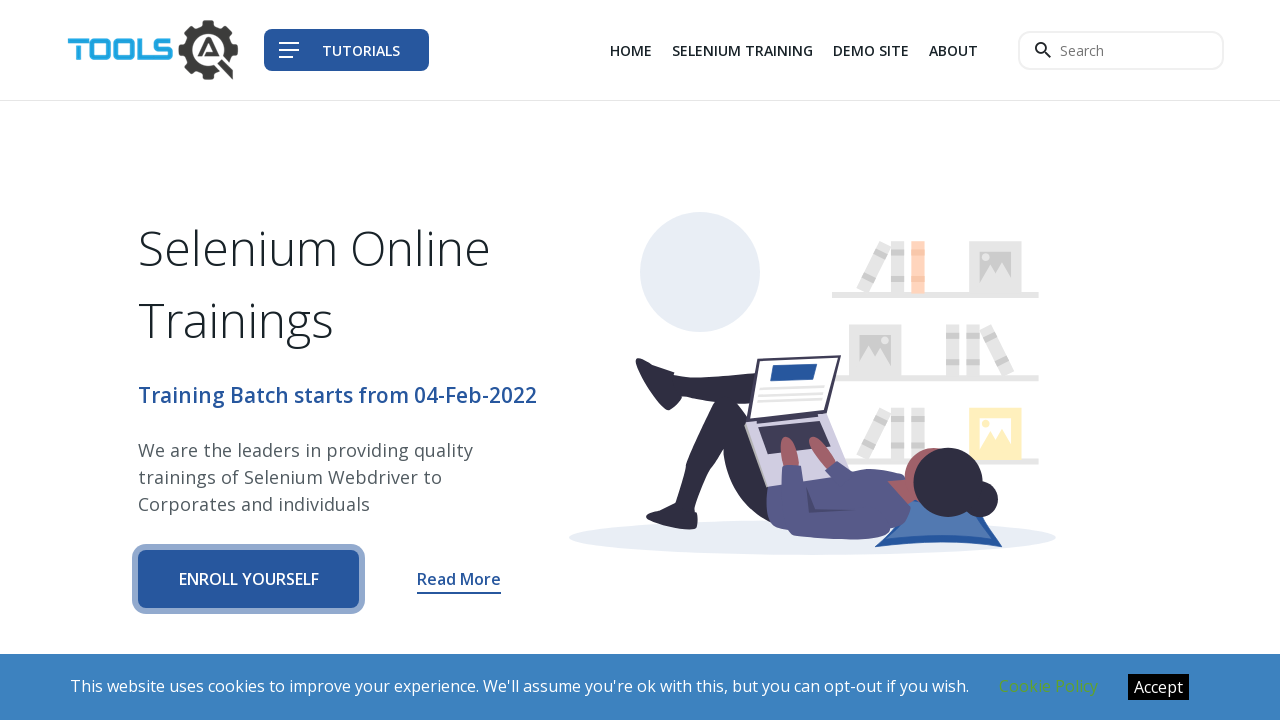

Navigated to ToolsQA website
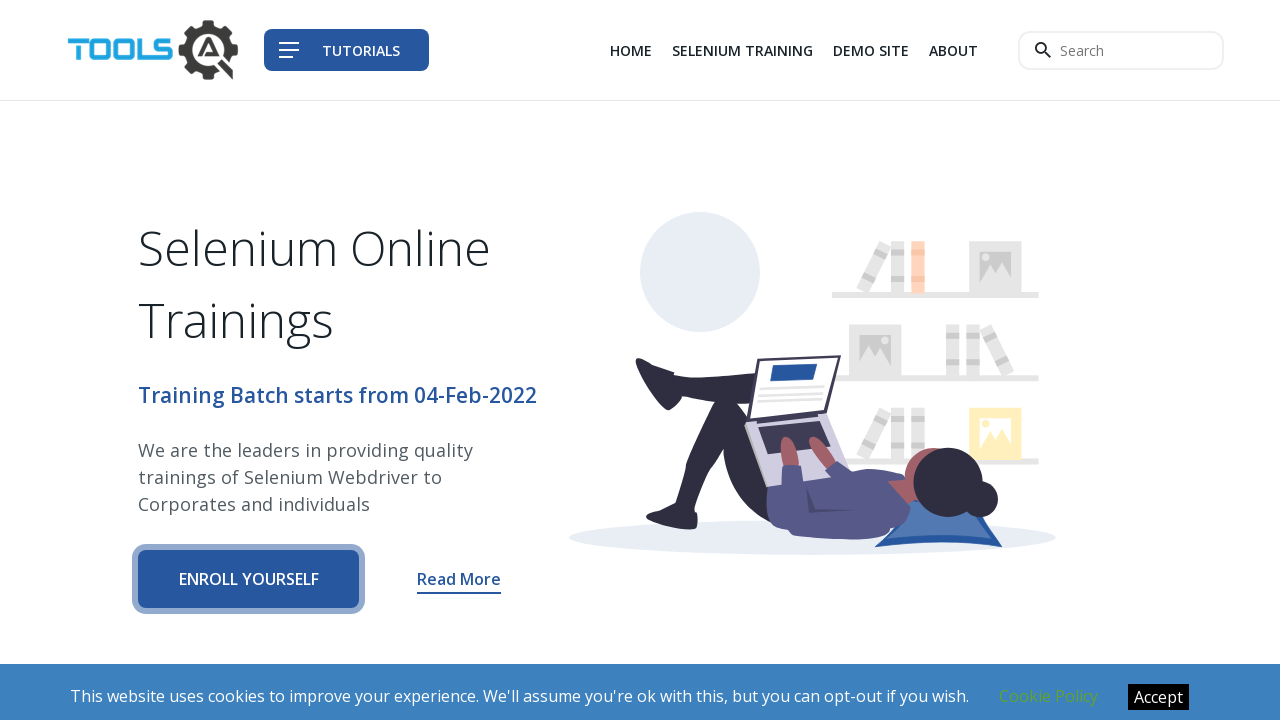

Located profile section element
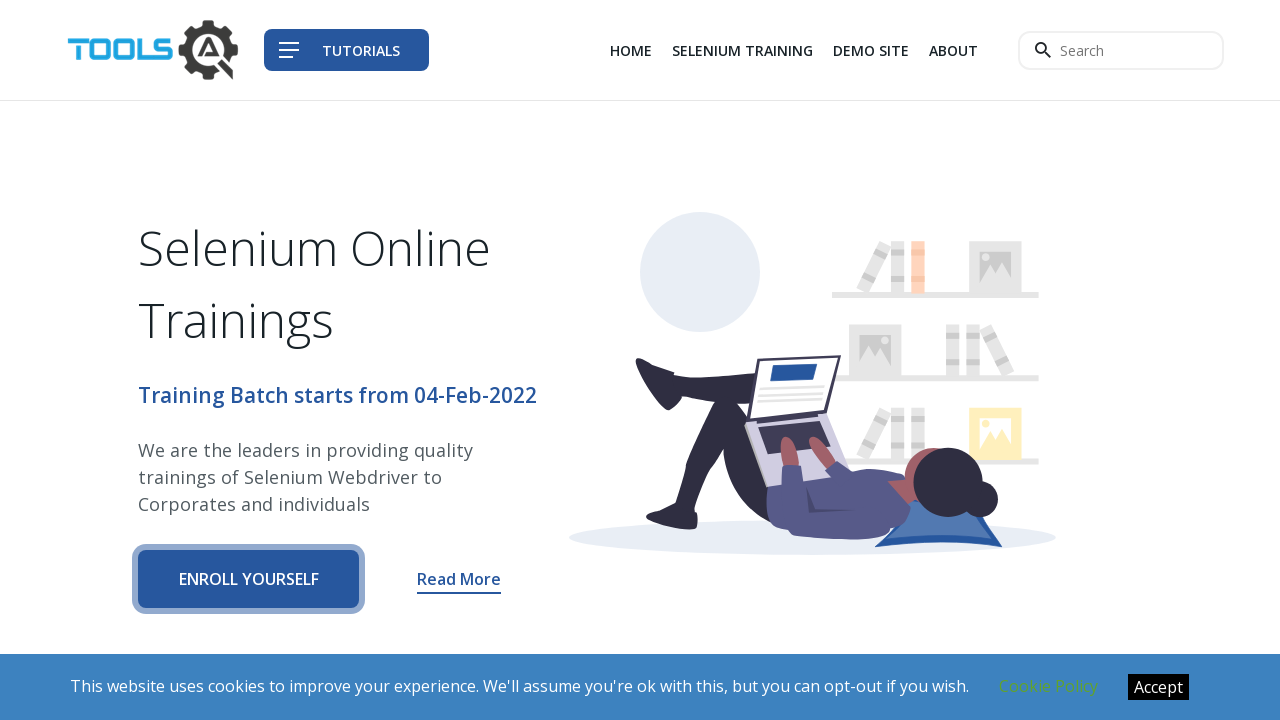

Scrolled down to profile section
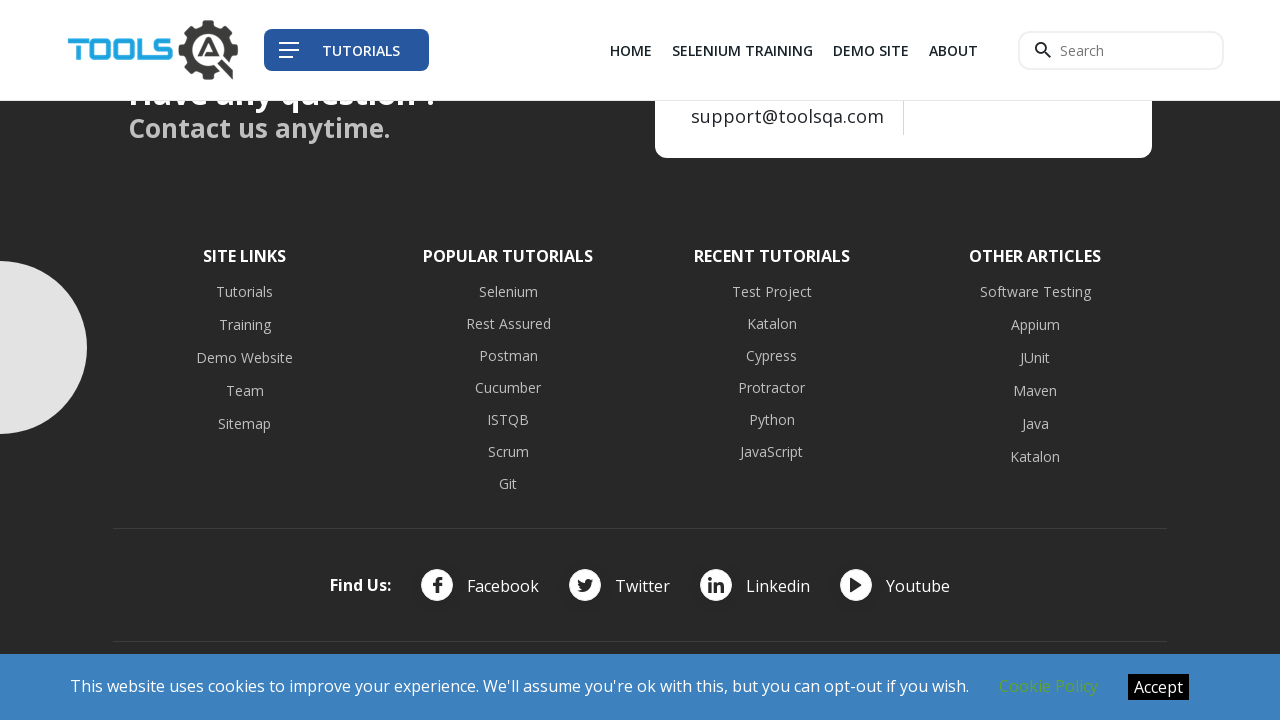

Located latest articles link
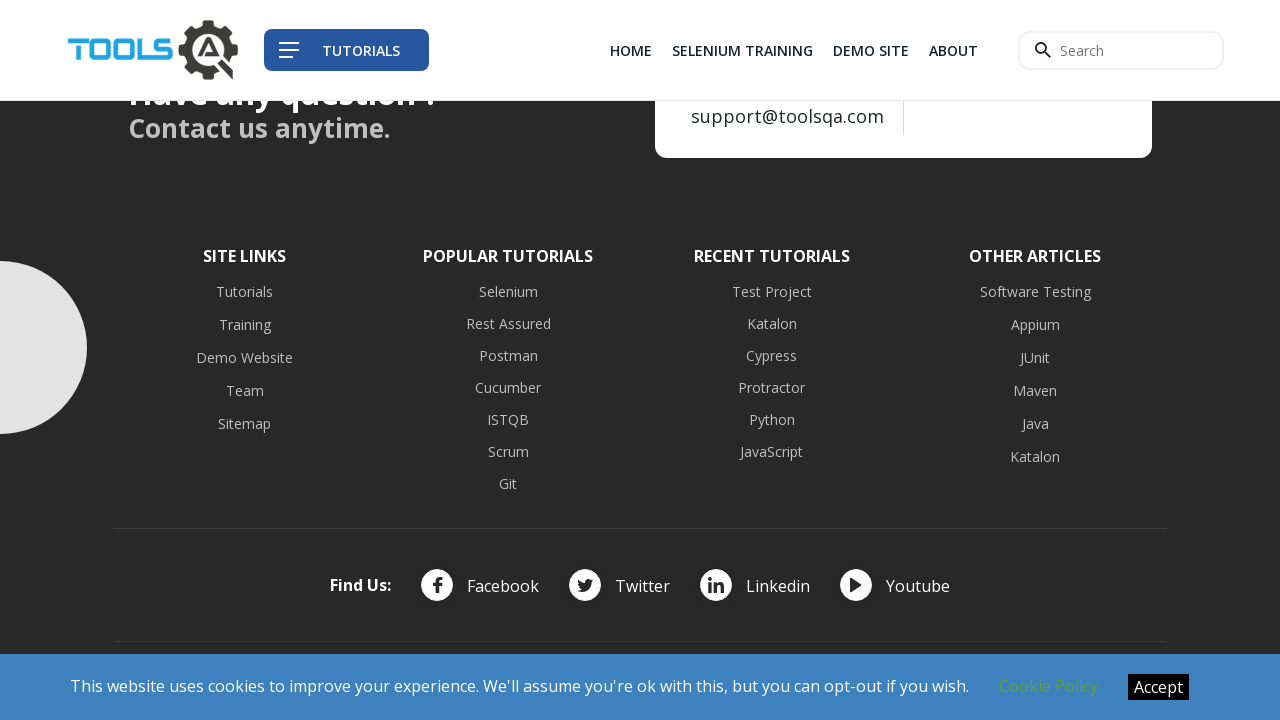

Scrolled back up to latest articles section
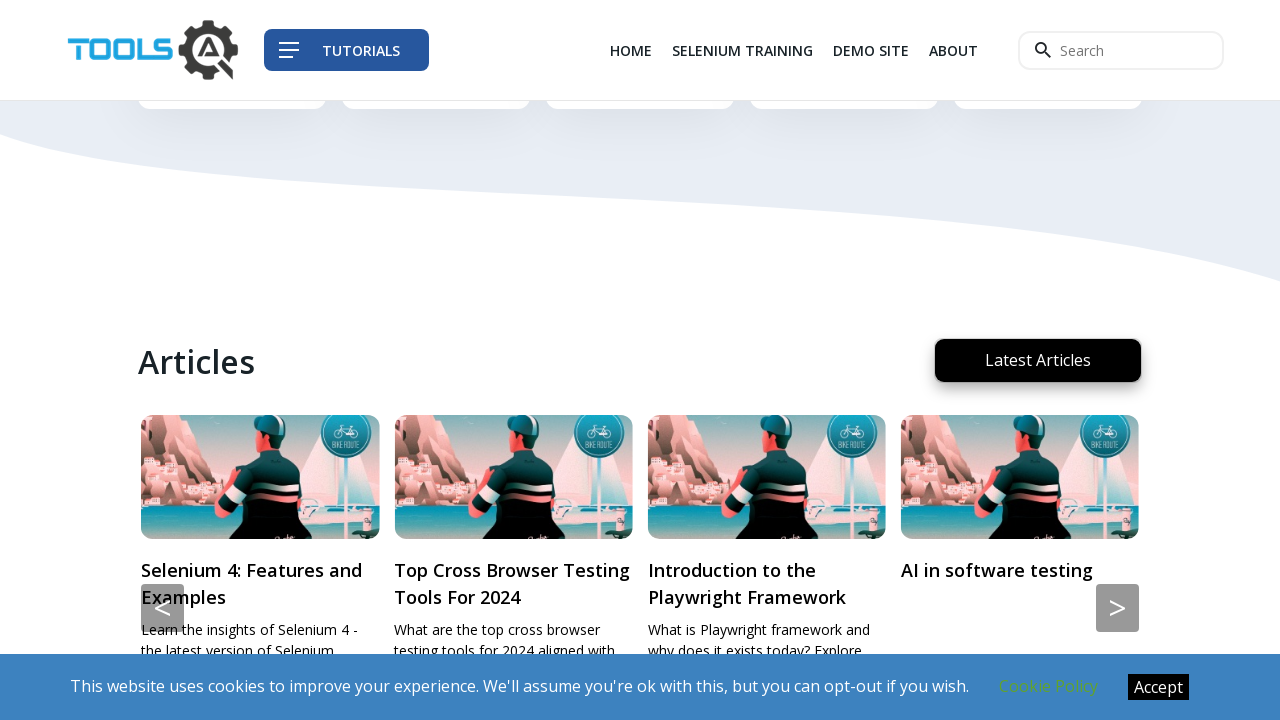

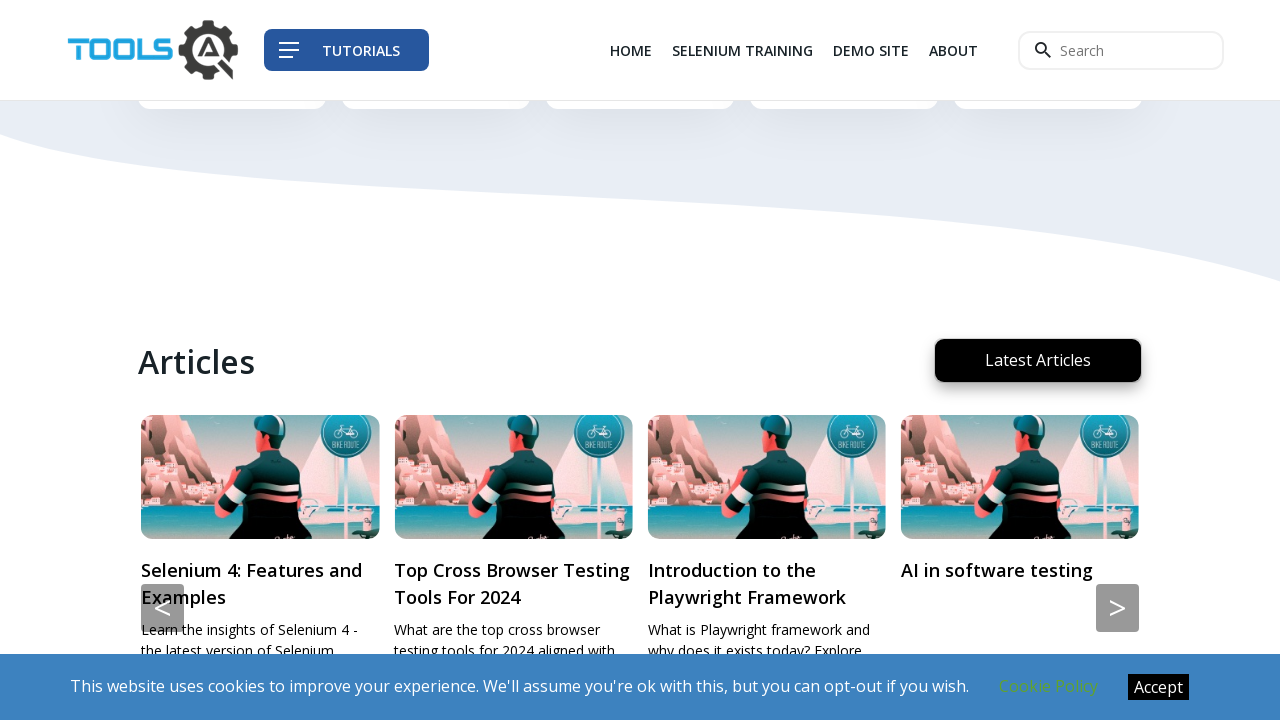